Performs a drag and drop action to a specific offset position

Starting URL: https://crossbrowsertesting.github.io/drag-and-drop

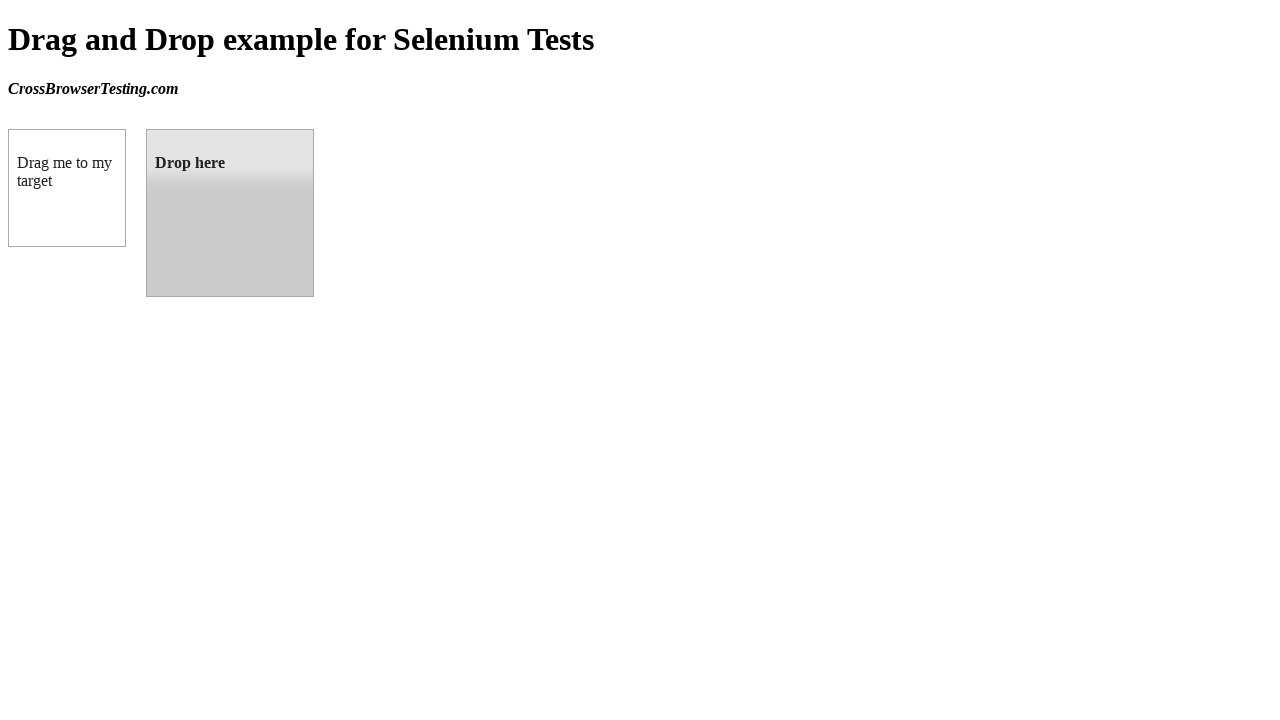

Waited for draggable element to load
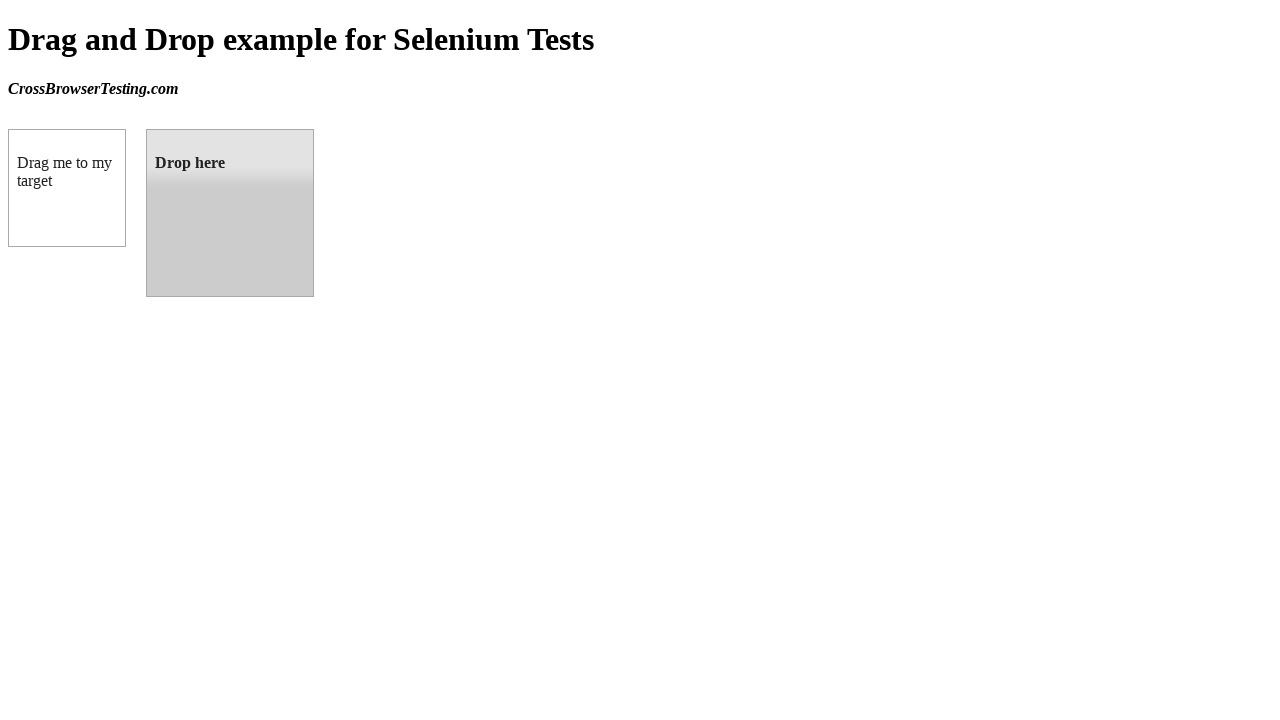

Waited for droppable element to load
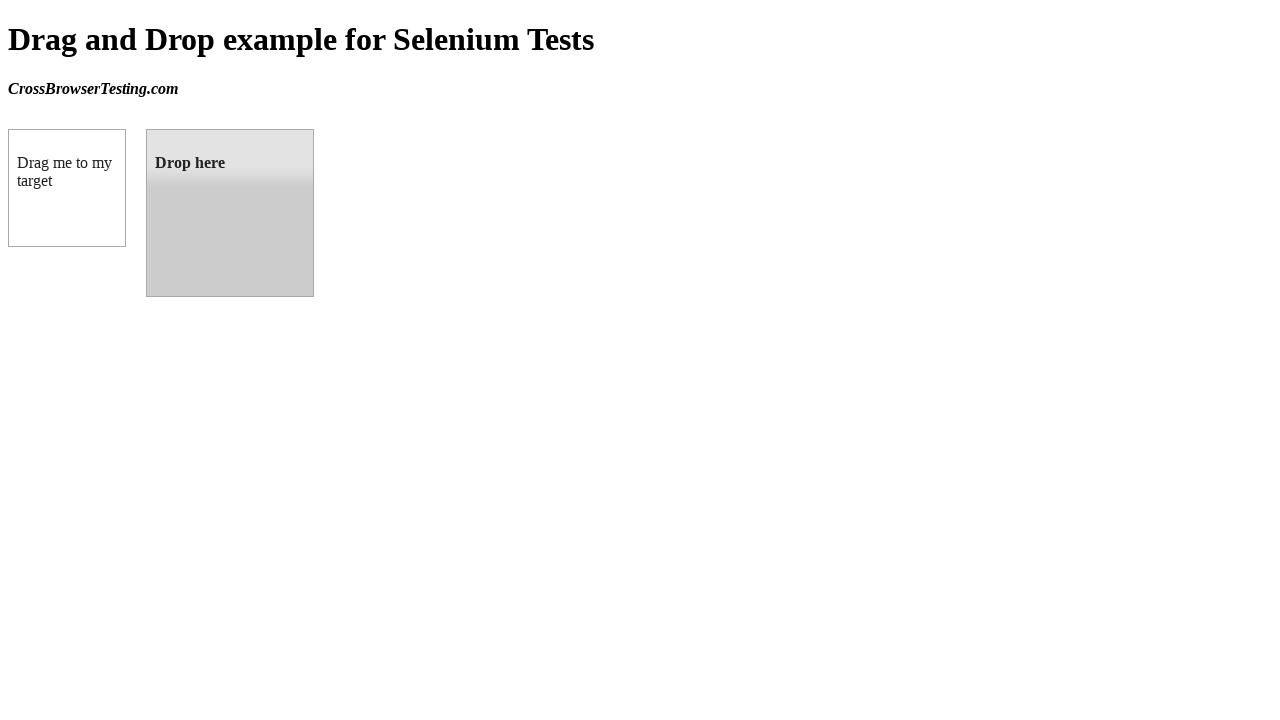

Retrieved bounding box of droppable target element
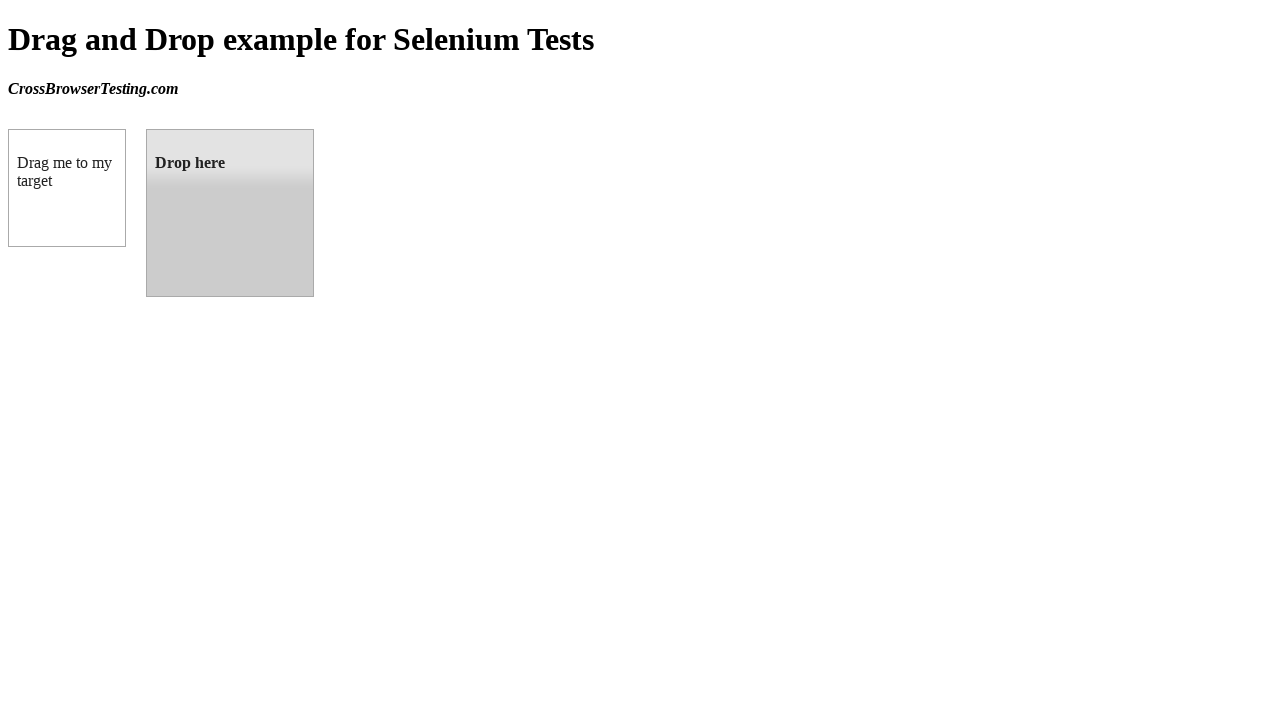

Performed drag and drop action from draggable to droppable element at (230, 213)
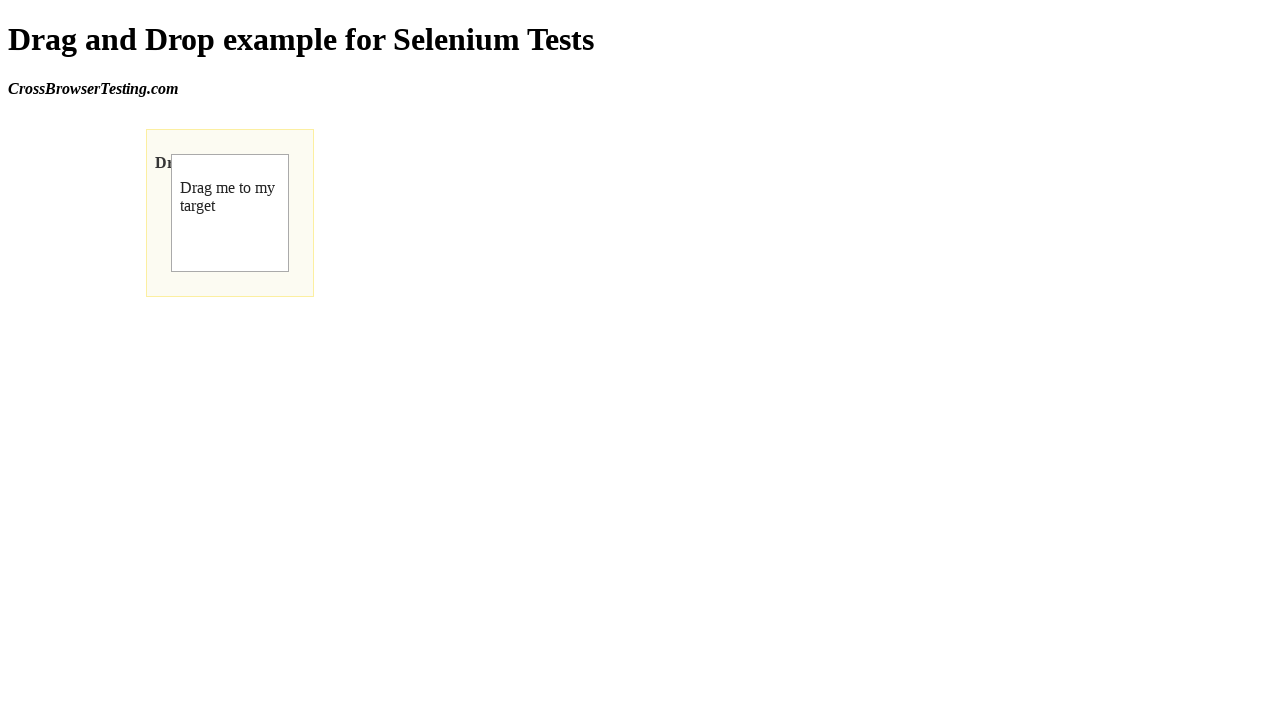

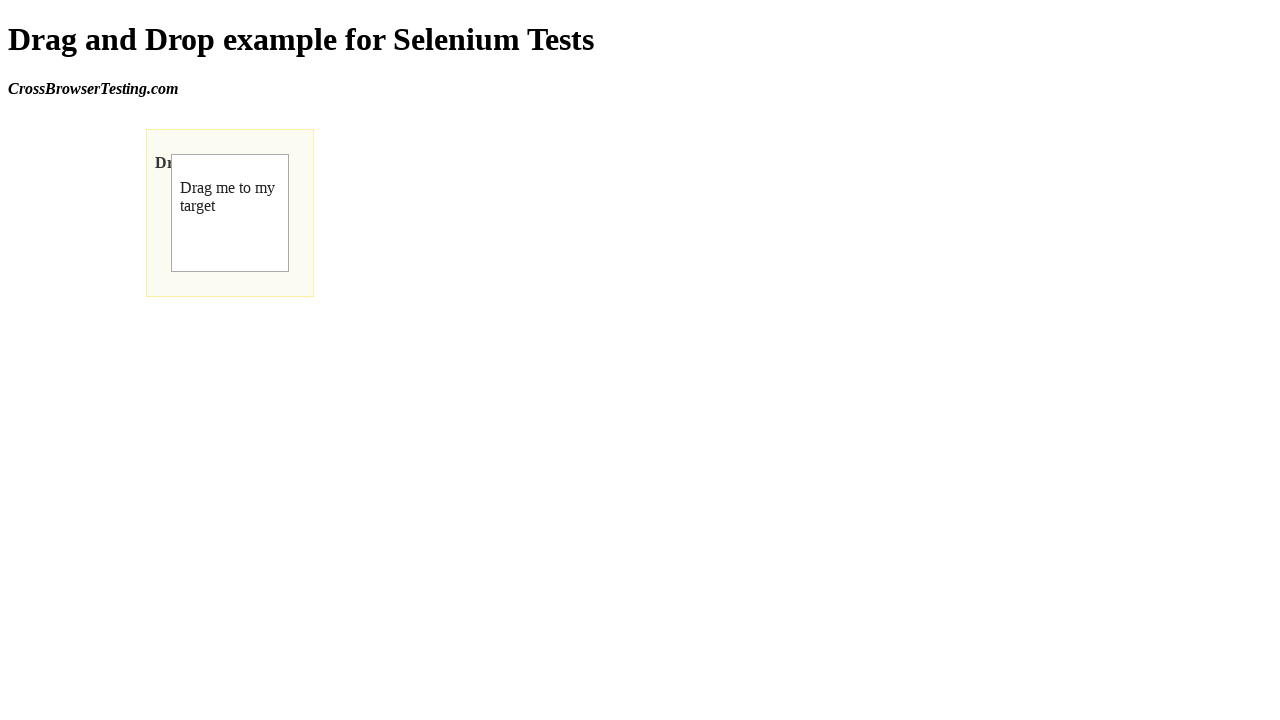